Tests selecting the second option from a dropdown and verifies it becomes selected

Starting URL: http://the-internet.herokuapp.com/dropdown

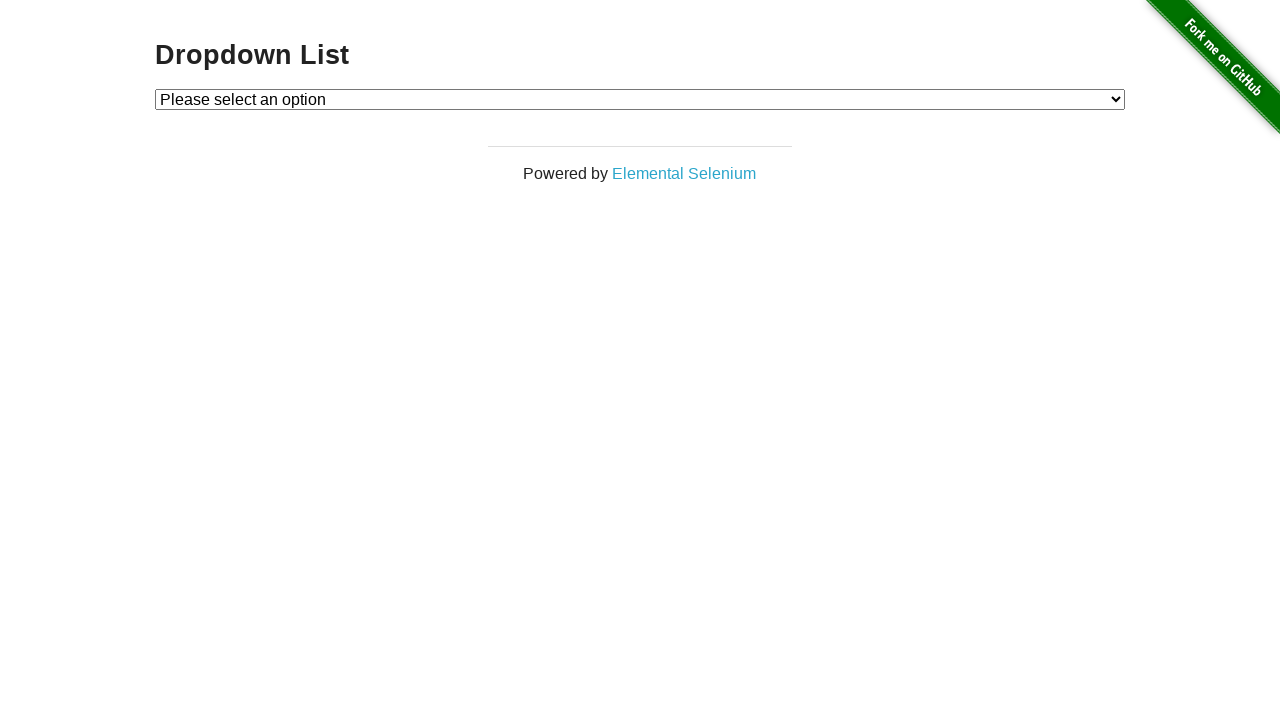

Selected 'Option 2' from dropdown on #dropdown
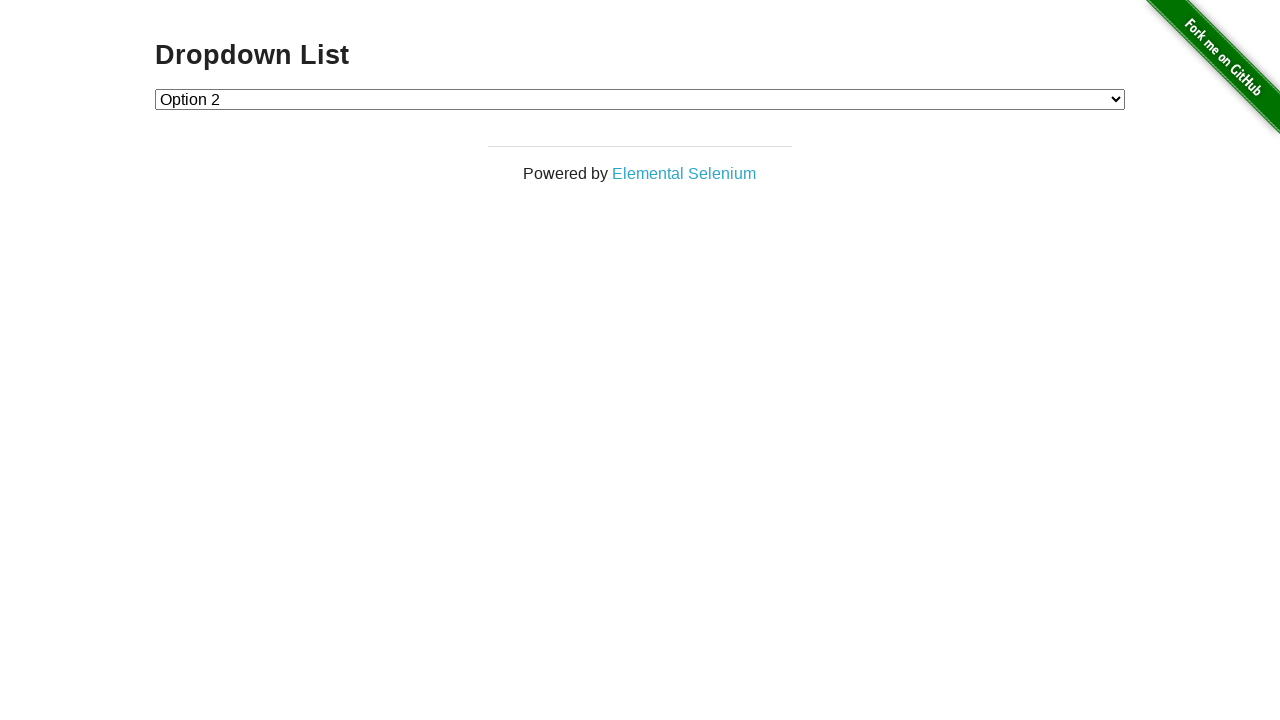

Located option element with value '2'
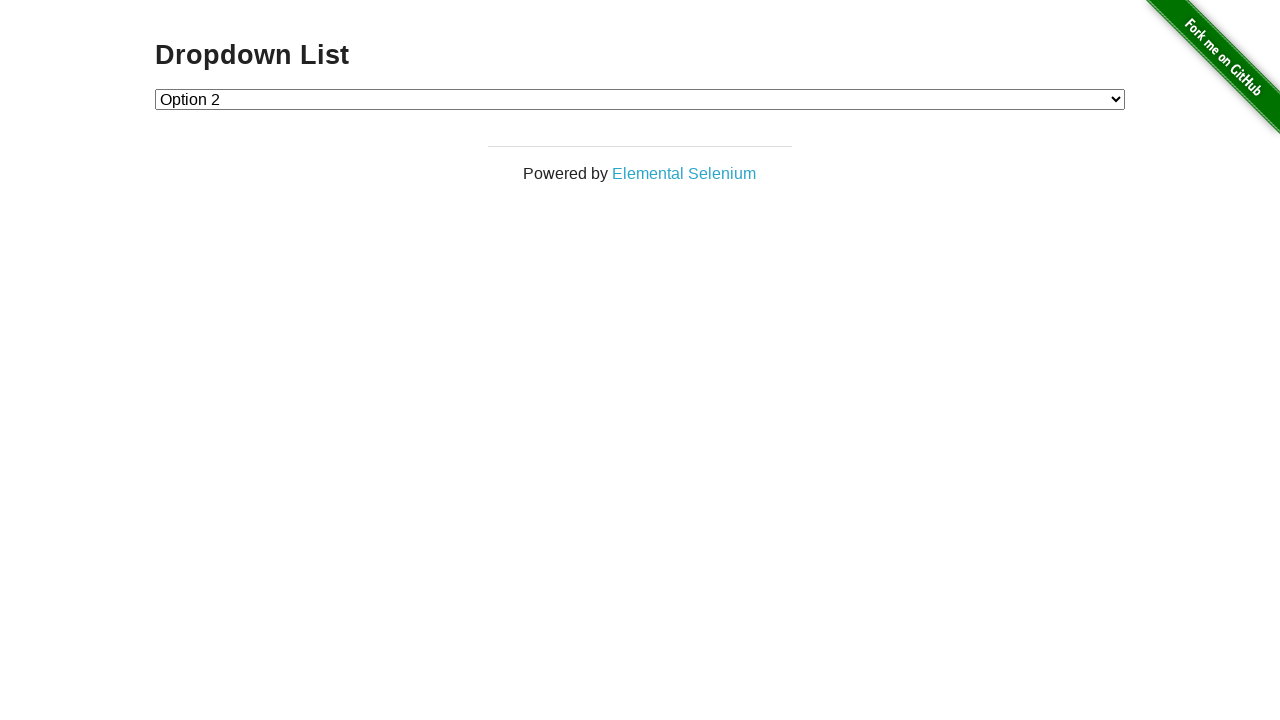

Verified that Option 2 is selected in the dropdown
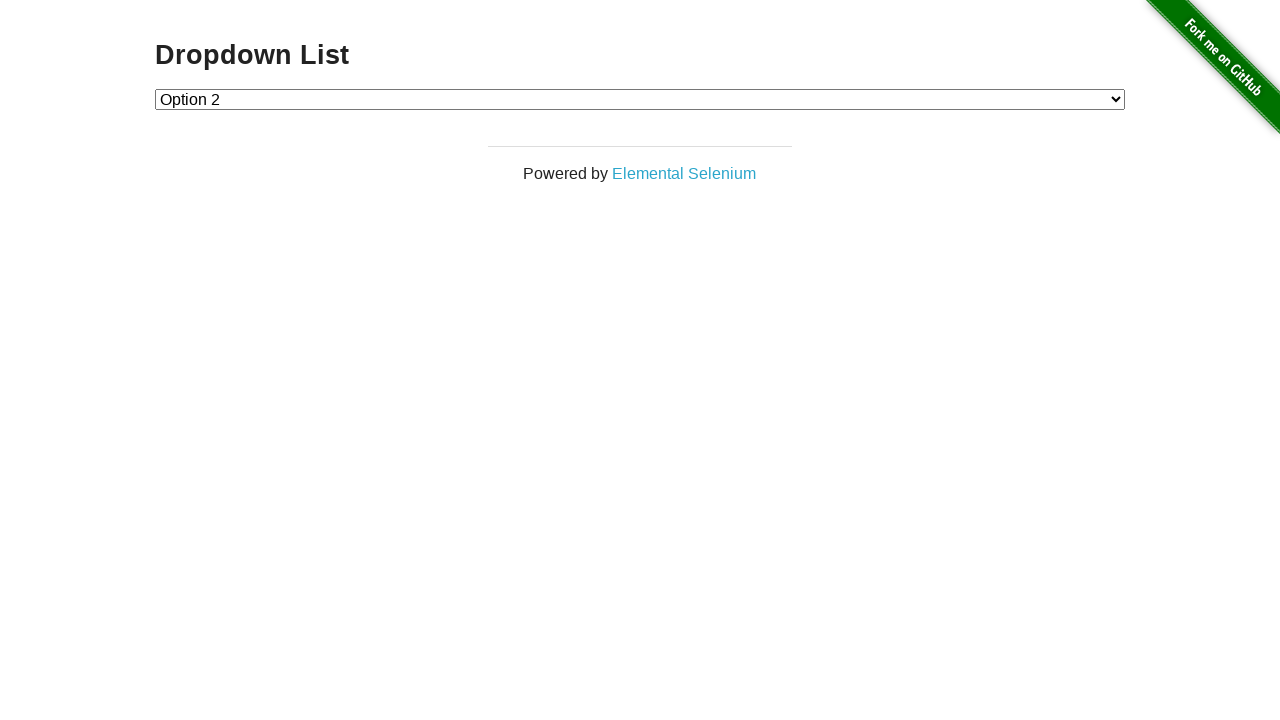

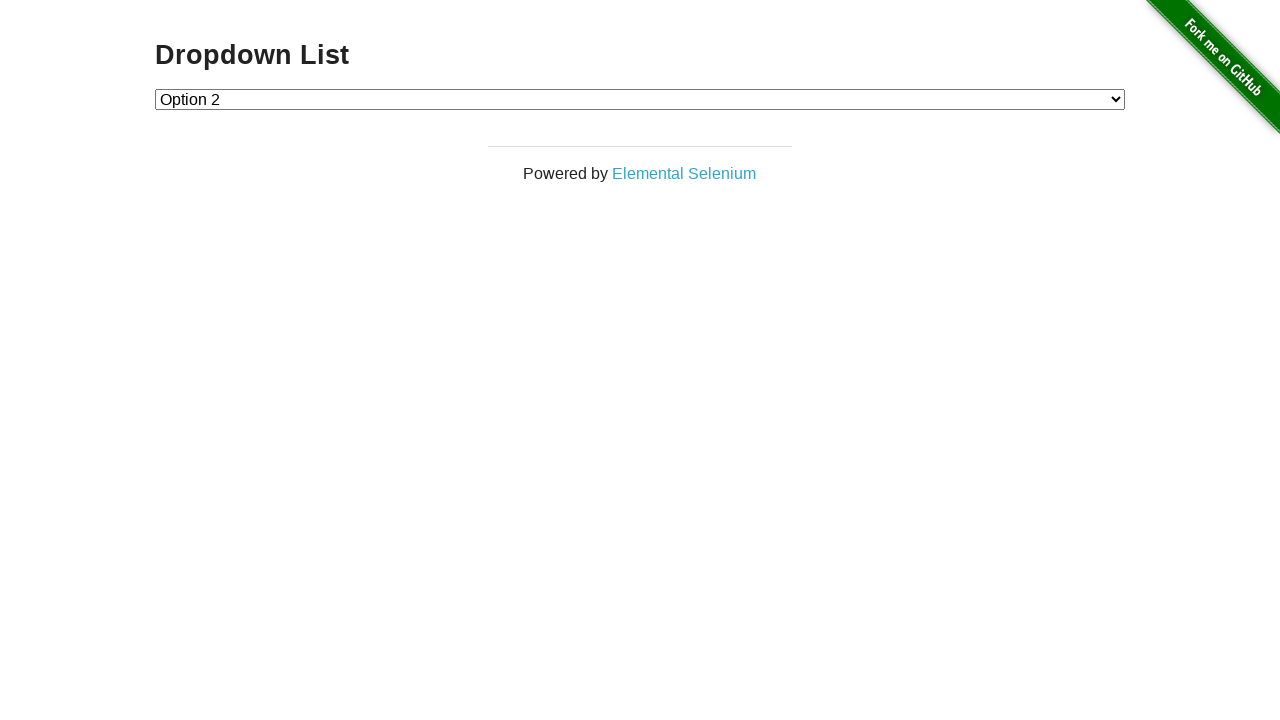